Tests right-click (context menu) functionality by navigating to a demo page, switching to an iframe, and performing a right-click action on an image element

Starting URL: https://js.devexpress.com/jQuery/Demos/WidgetsGallery/Demo/ContextMenu/Basics/MaterialBlueLight/

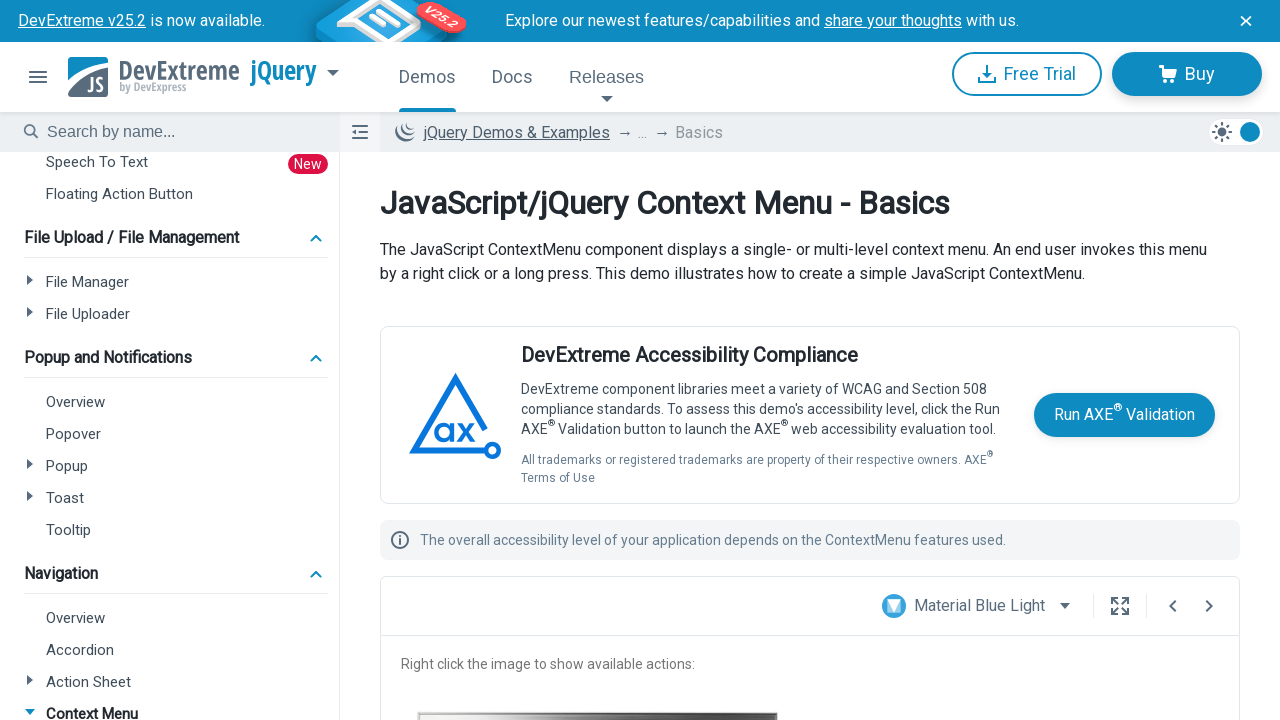

Waited for iframe with id 'demoFrame' to load
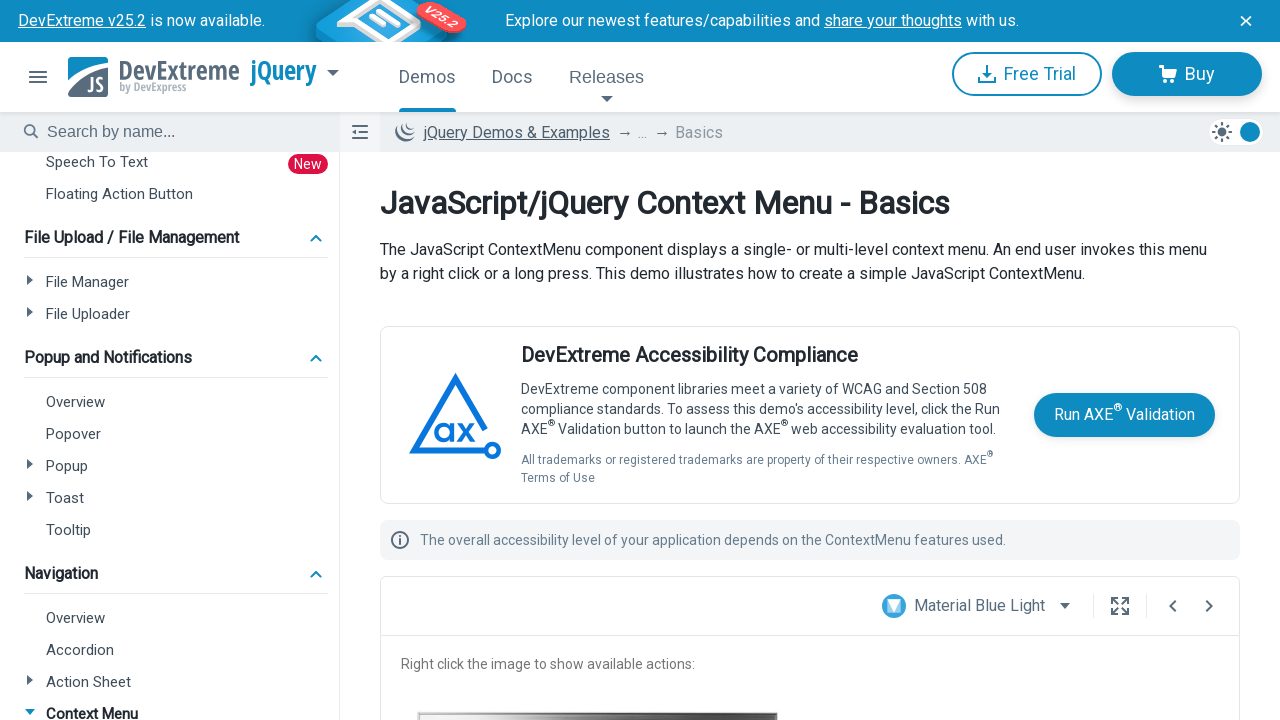

Located and switched to iframe 'demoFrame'
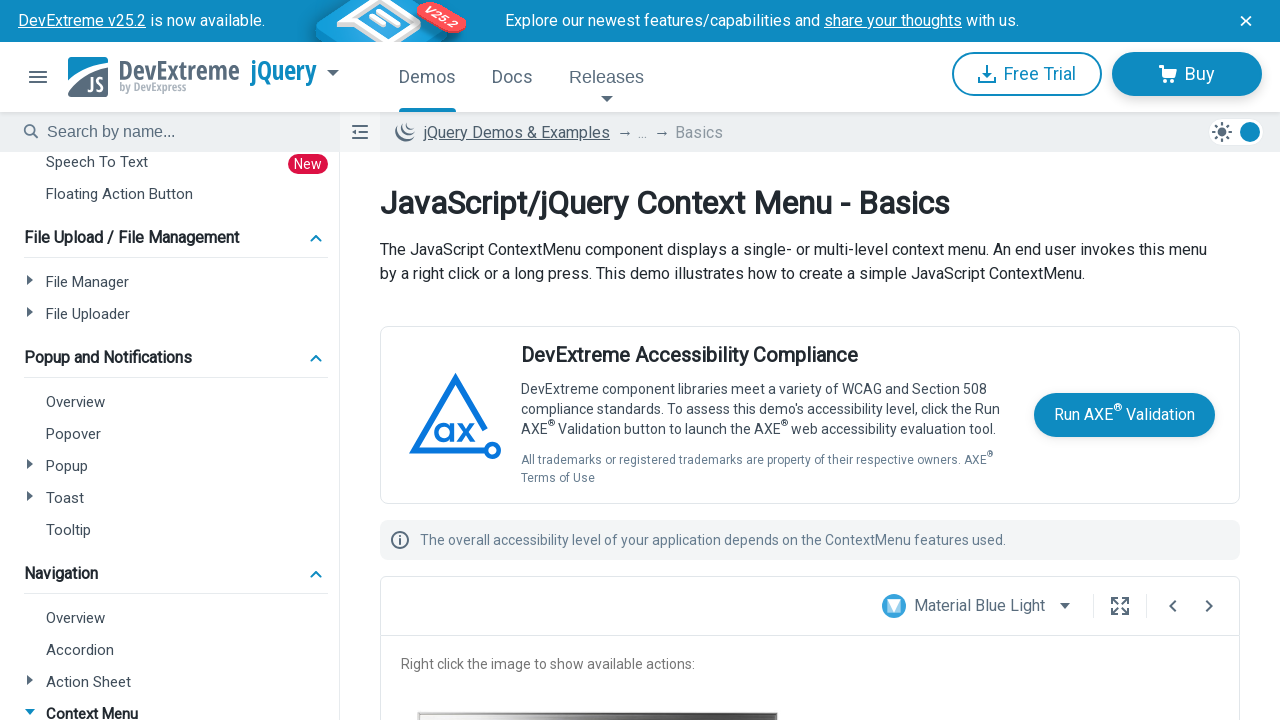

Located image element with id 'image' inside iframe
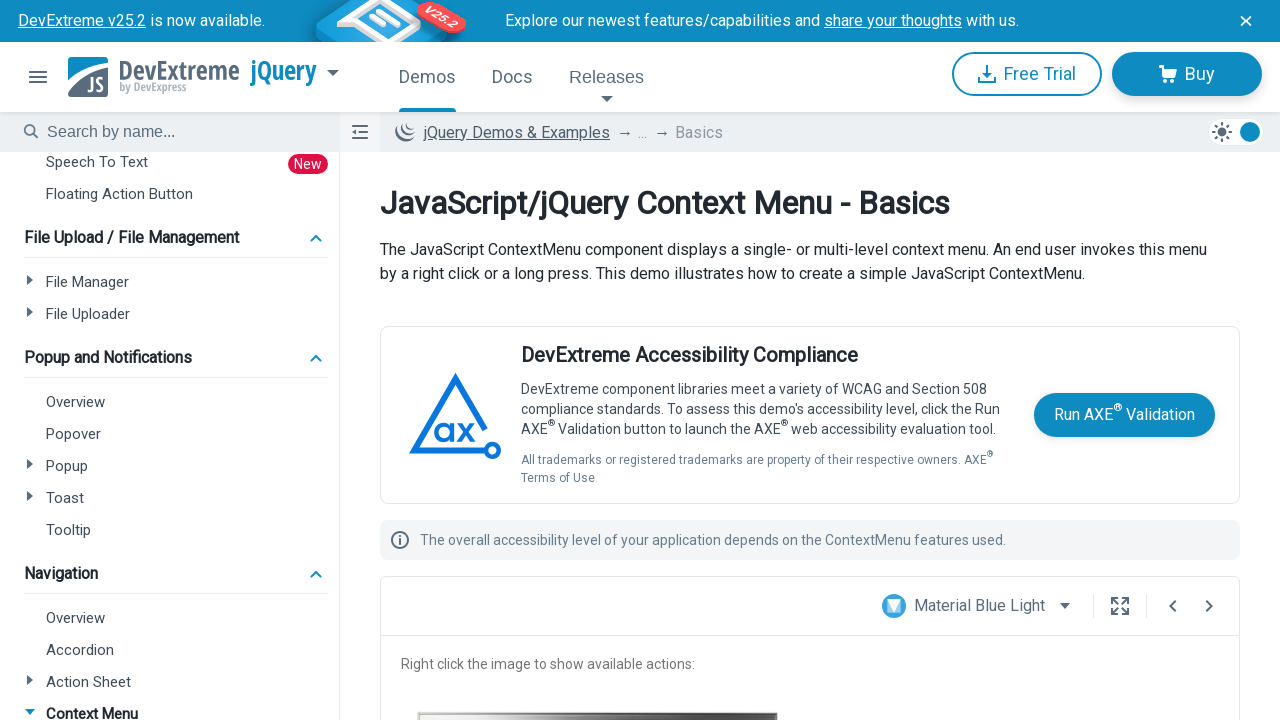

Waited for image element to become visible
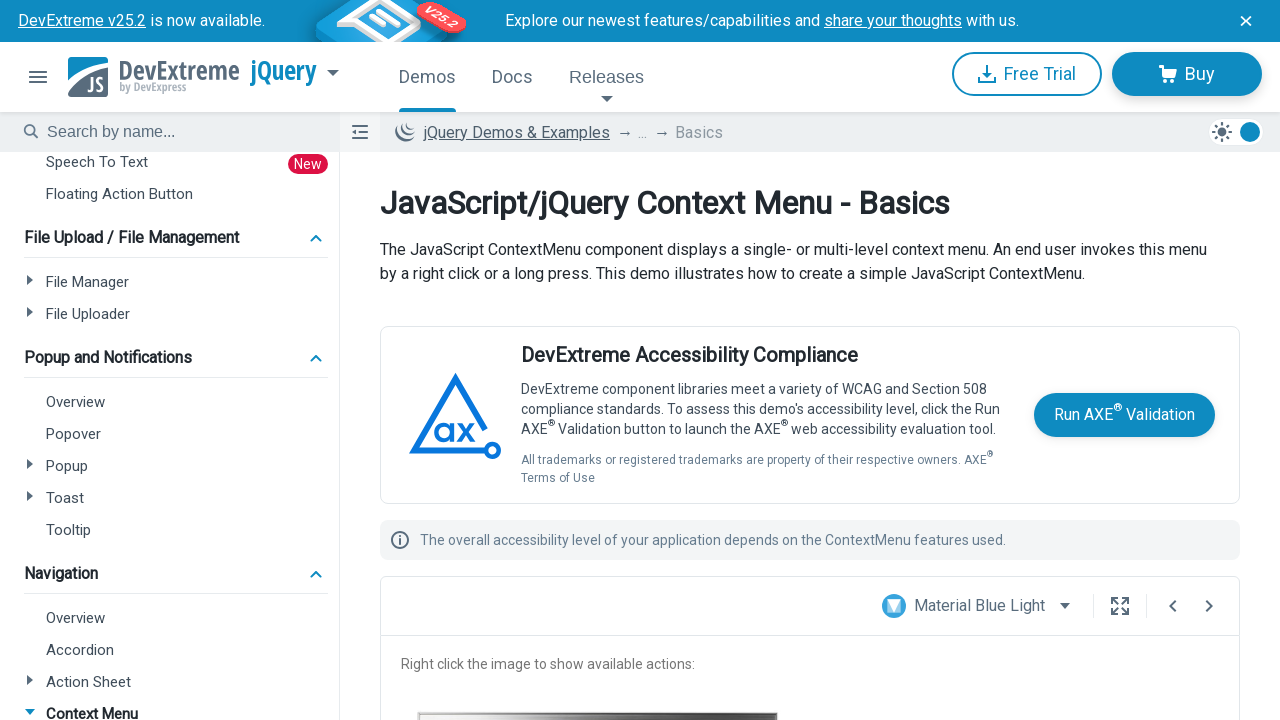

Performed right-click (context menu) action on image element at (601, 570) on #demoFrame >> internal:control=enter-frame >> img#image
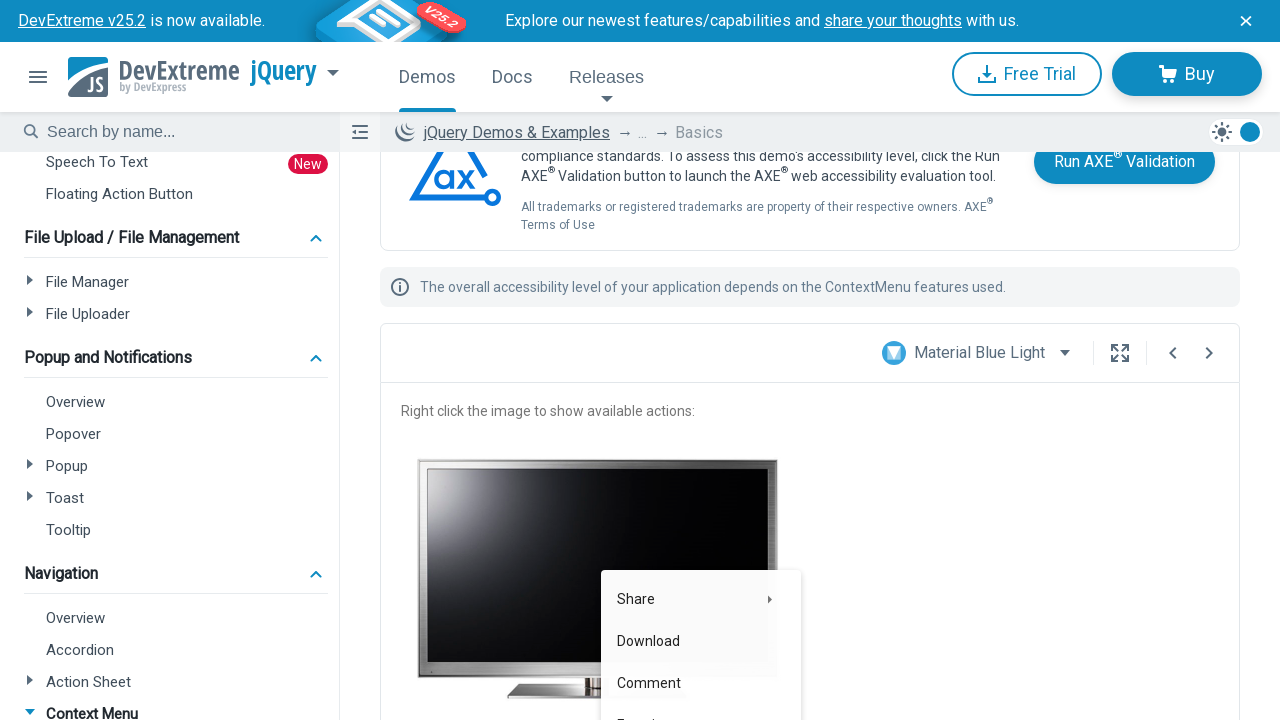

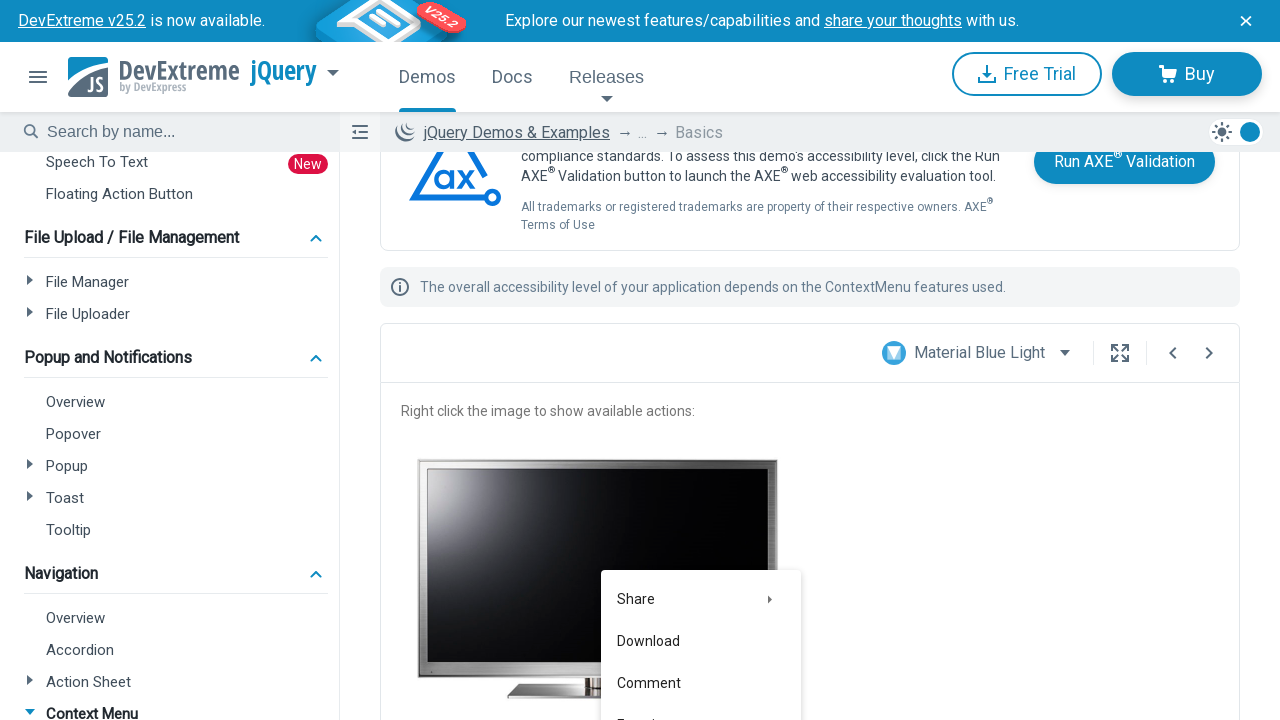